Tests window switching functionality by clicking a link that opens in a new window and switching between parent and child windows

Starting URL: https://accounts.google.com/signup

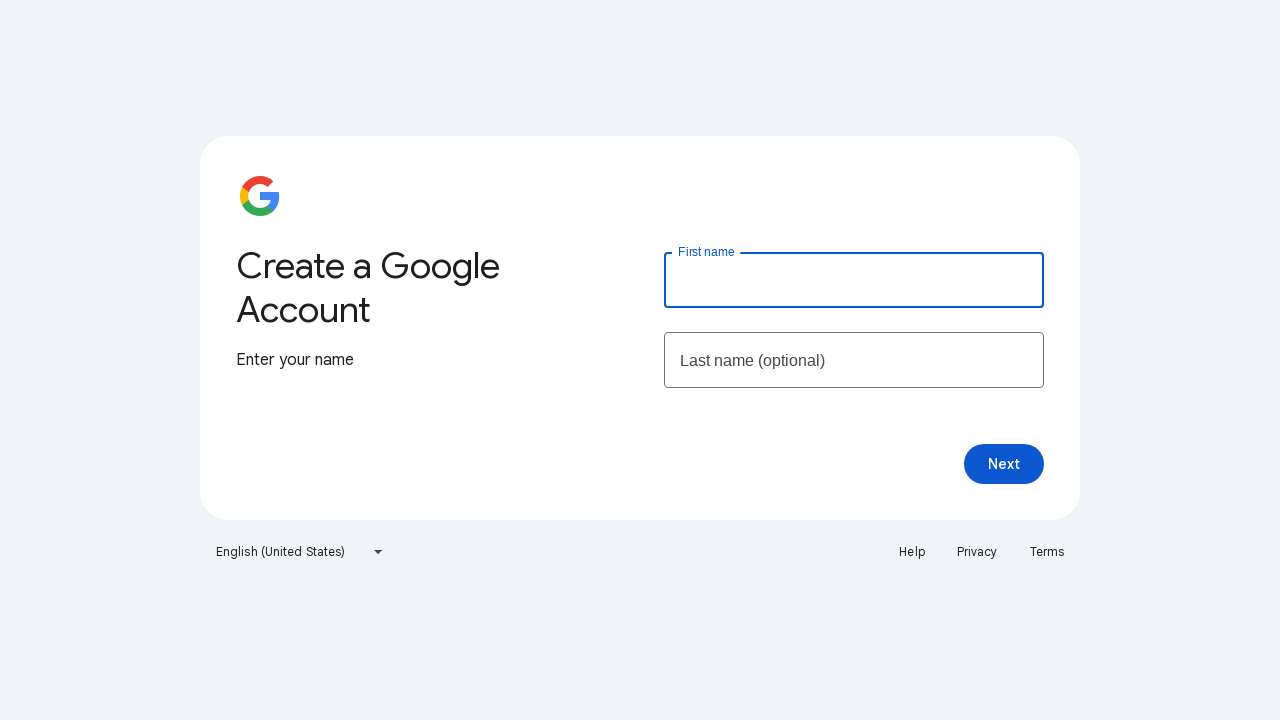

Clicked Privacy link which opened in a new window at (977, 552) on a:text('Privacy')
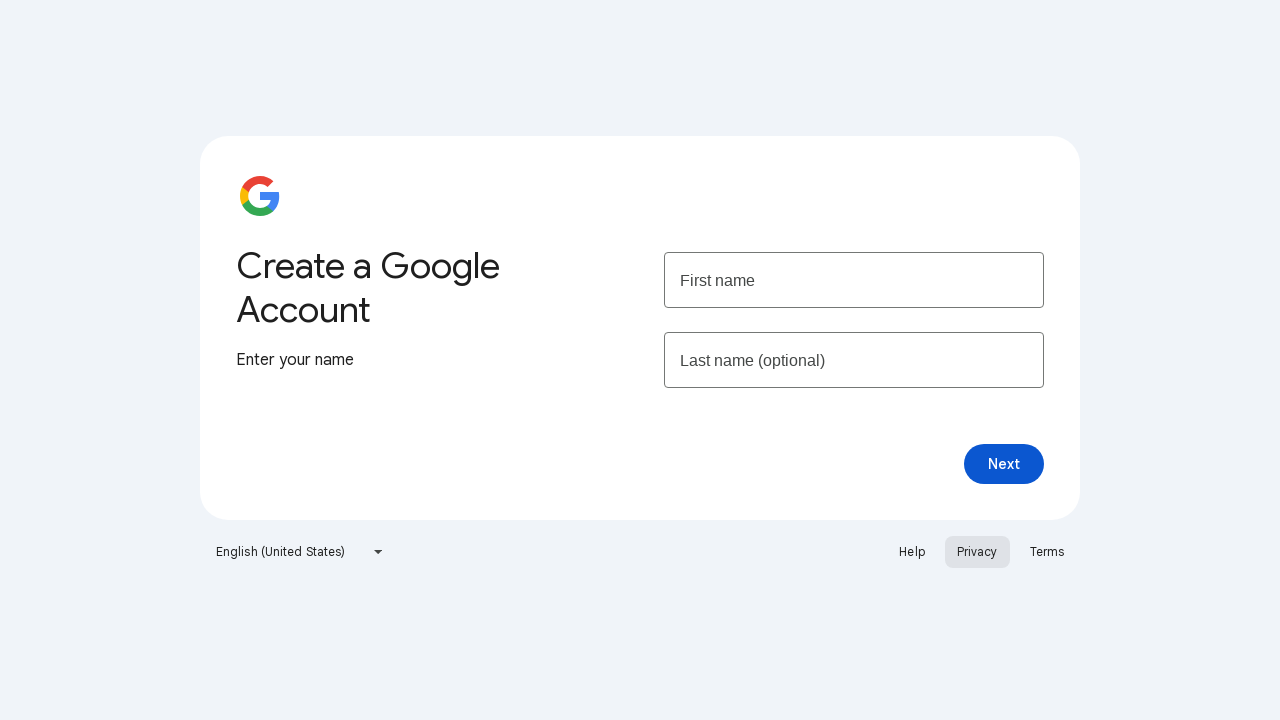

New window/tab captured and assigned to new_page
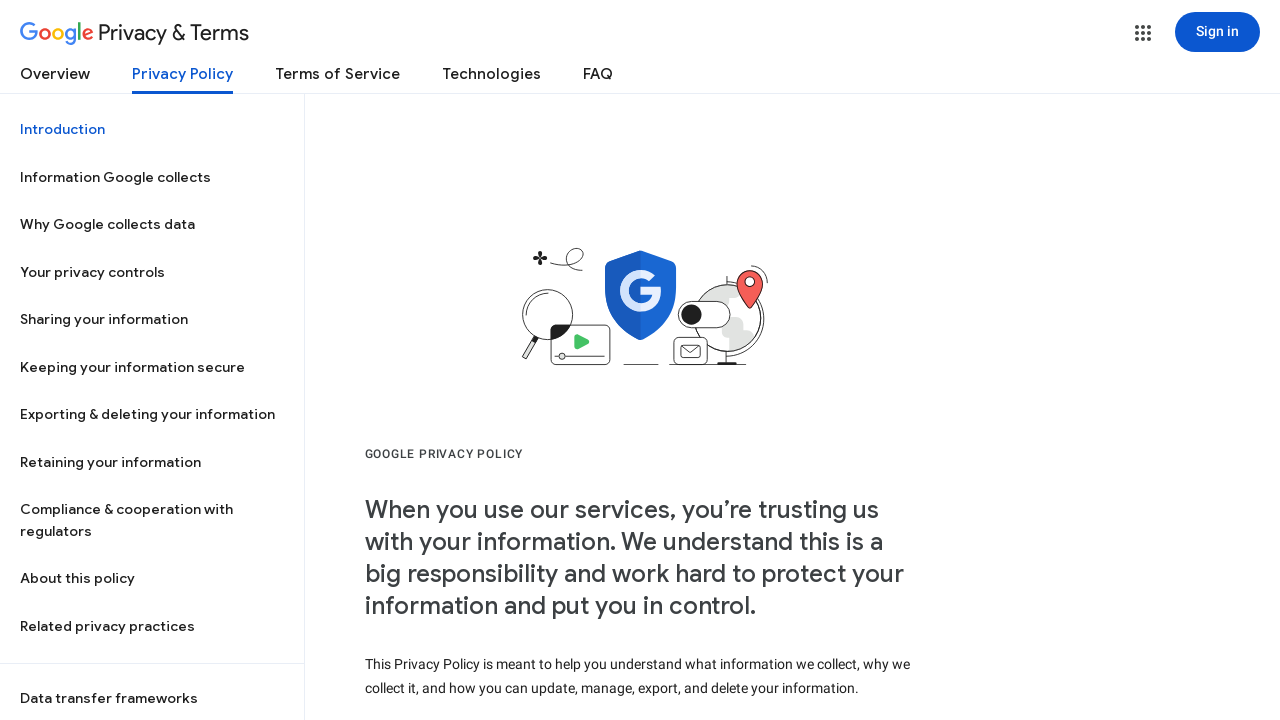

Retrieved new page title: Privacy Policy – Privacy & Terms – Google
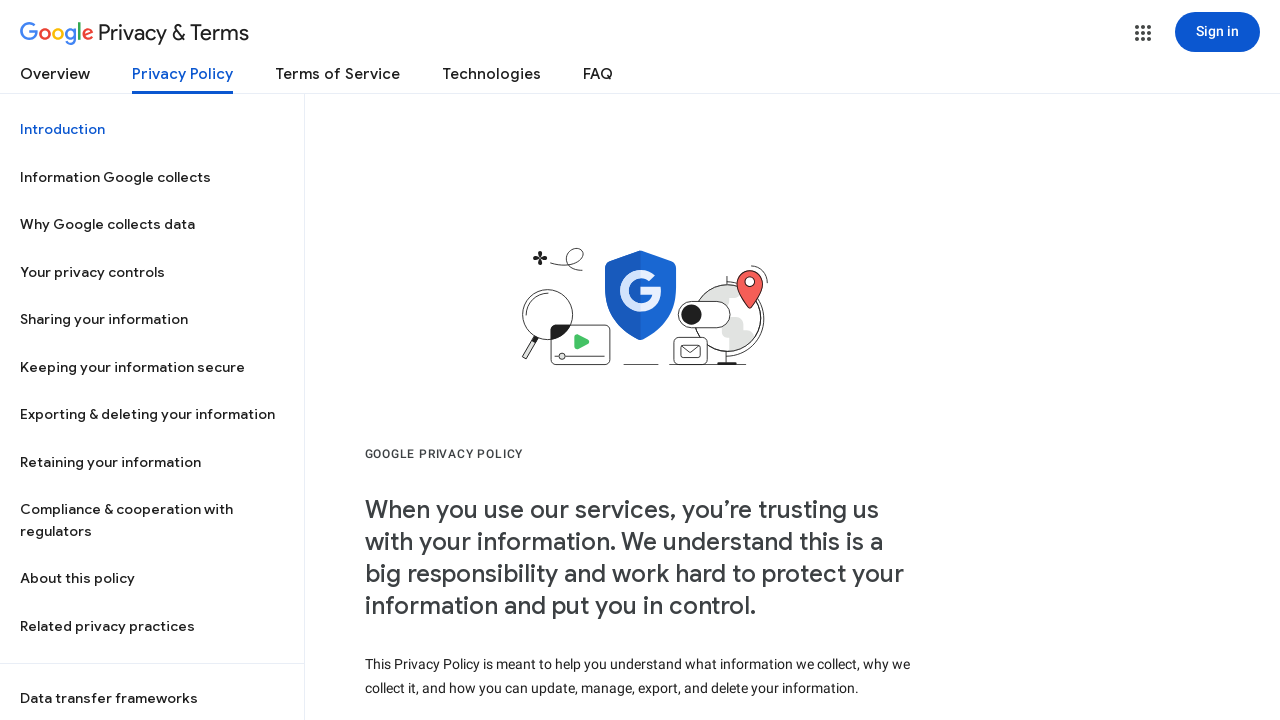

Retrieved original page title: Create your Google Account
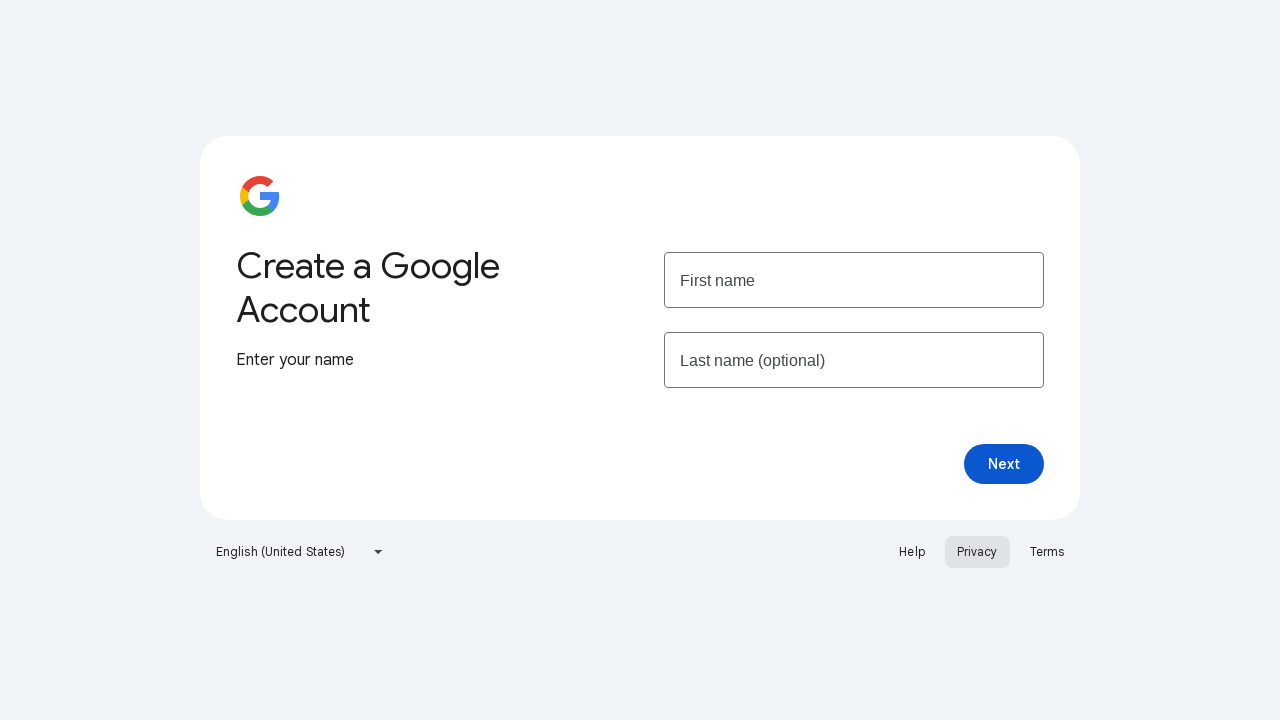

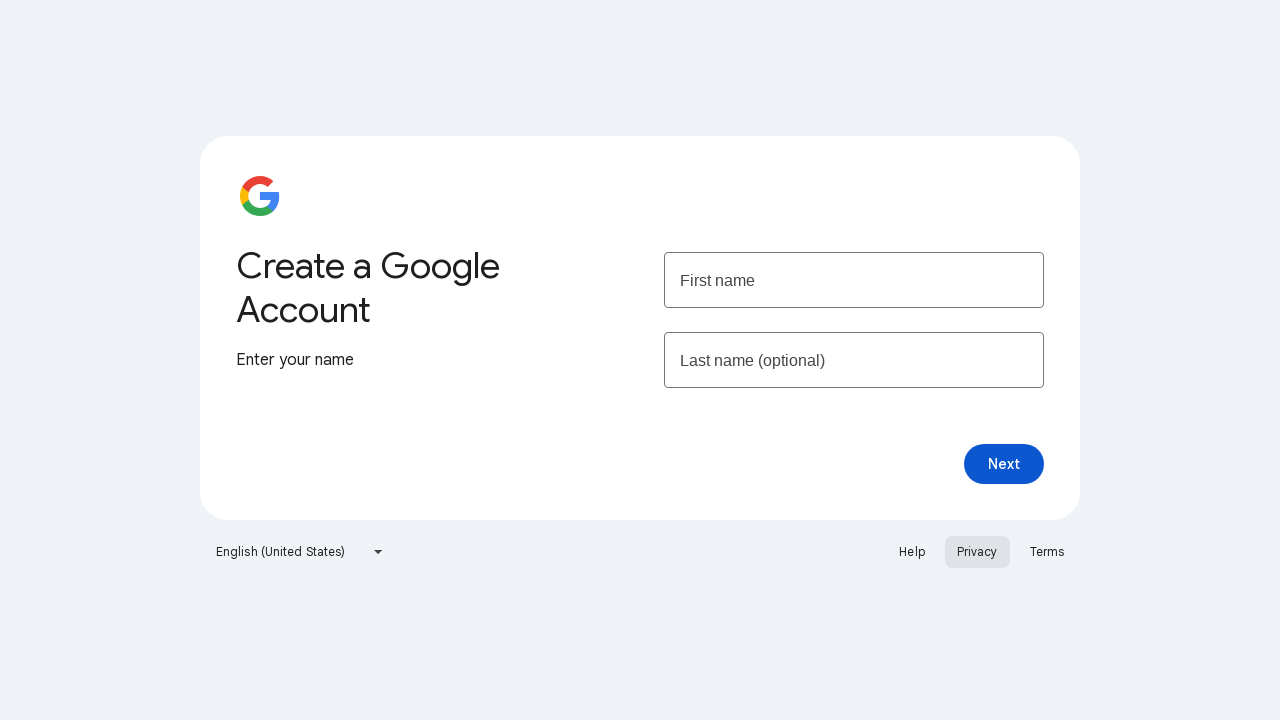